Tests multi-select dropdown functionality by selecting all options in the cars dropdown, verifying each selection, then deselecting all values.

Starting URL: https://demoqa.com/select-menu

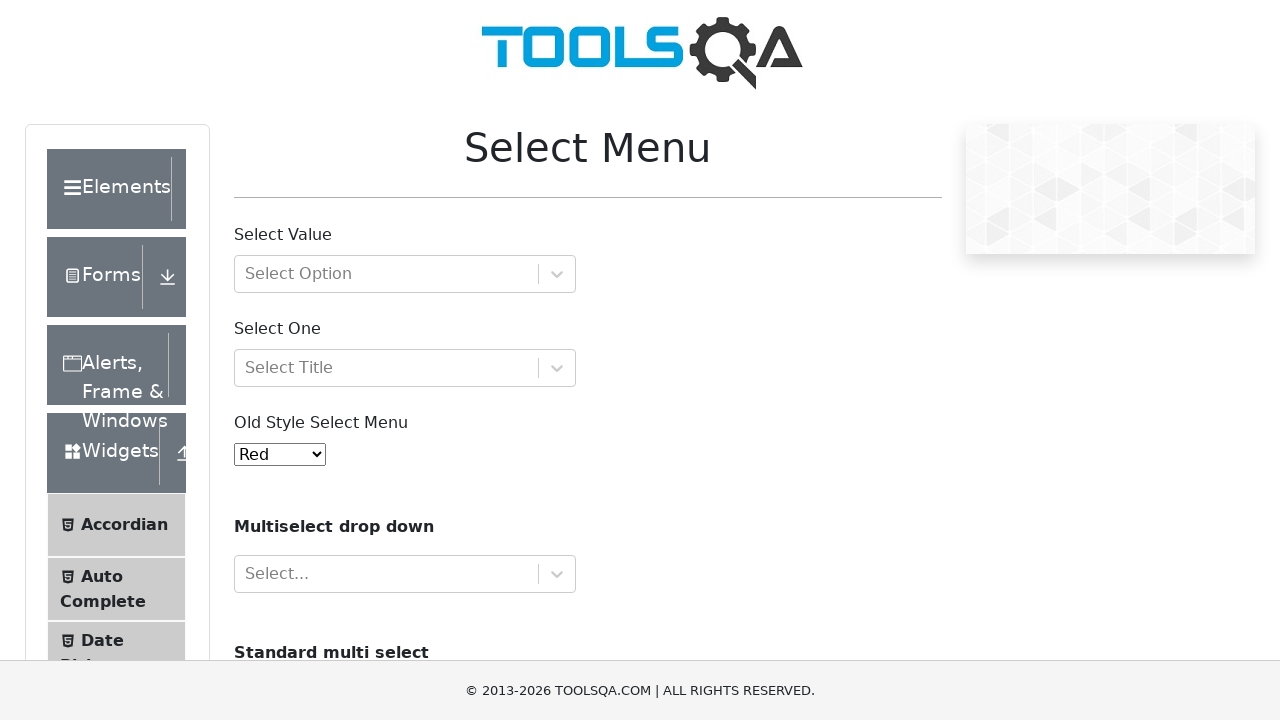

Scrolled cars multi-select dropdown into view
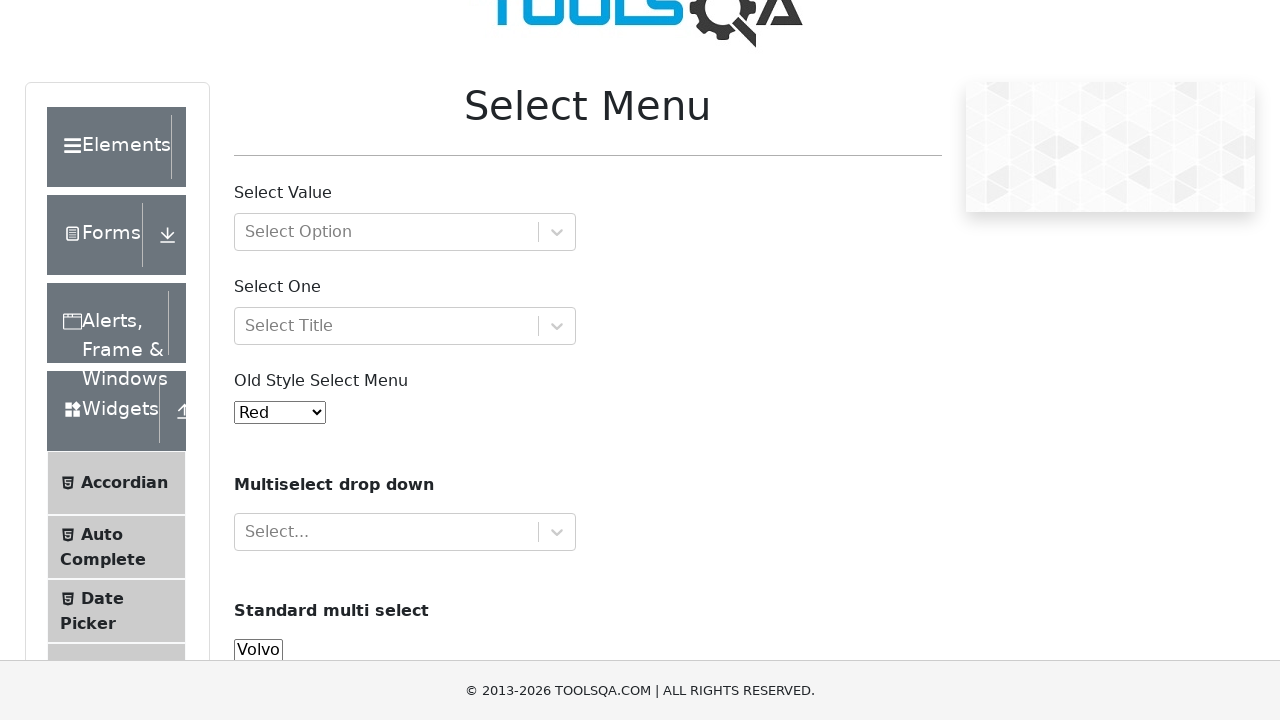

Located cars select element
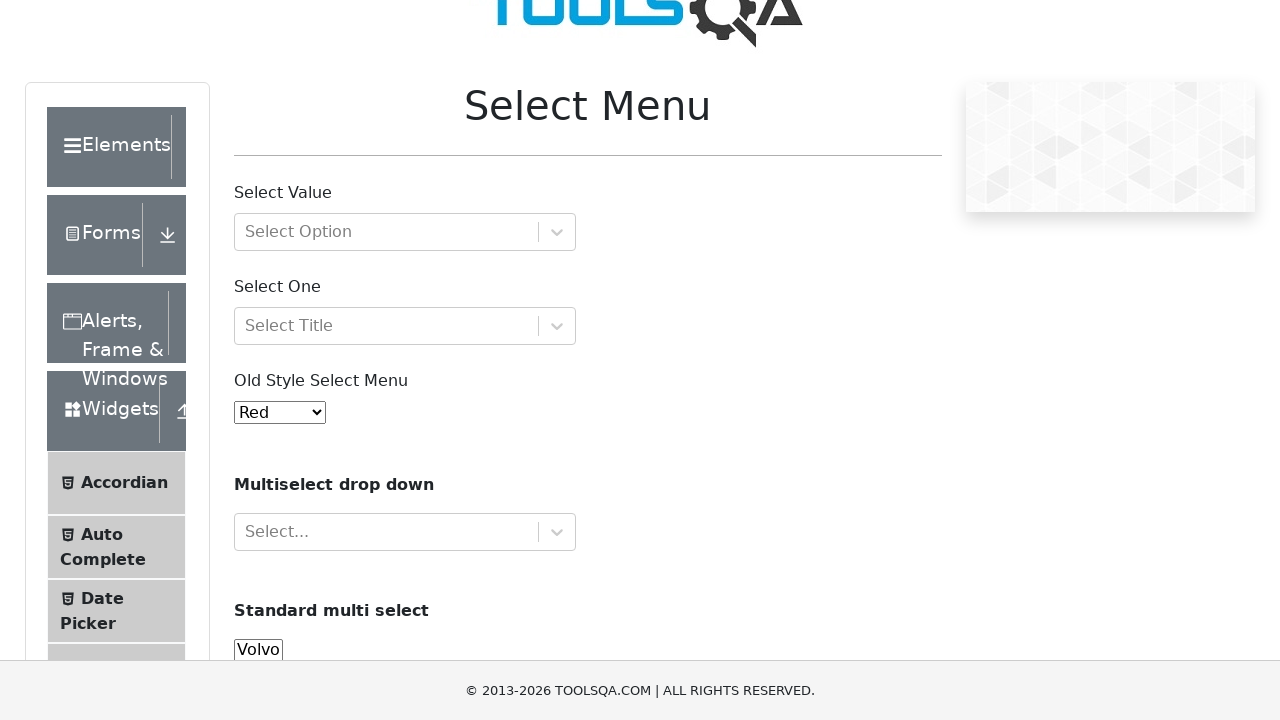

Verified cars dropdown is visible
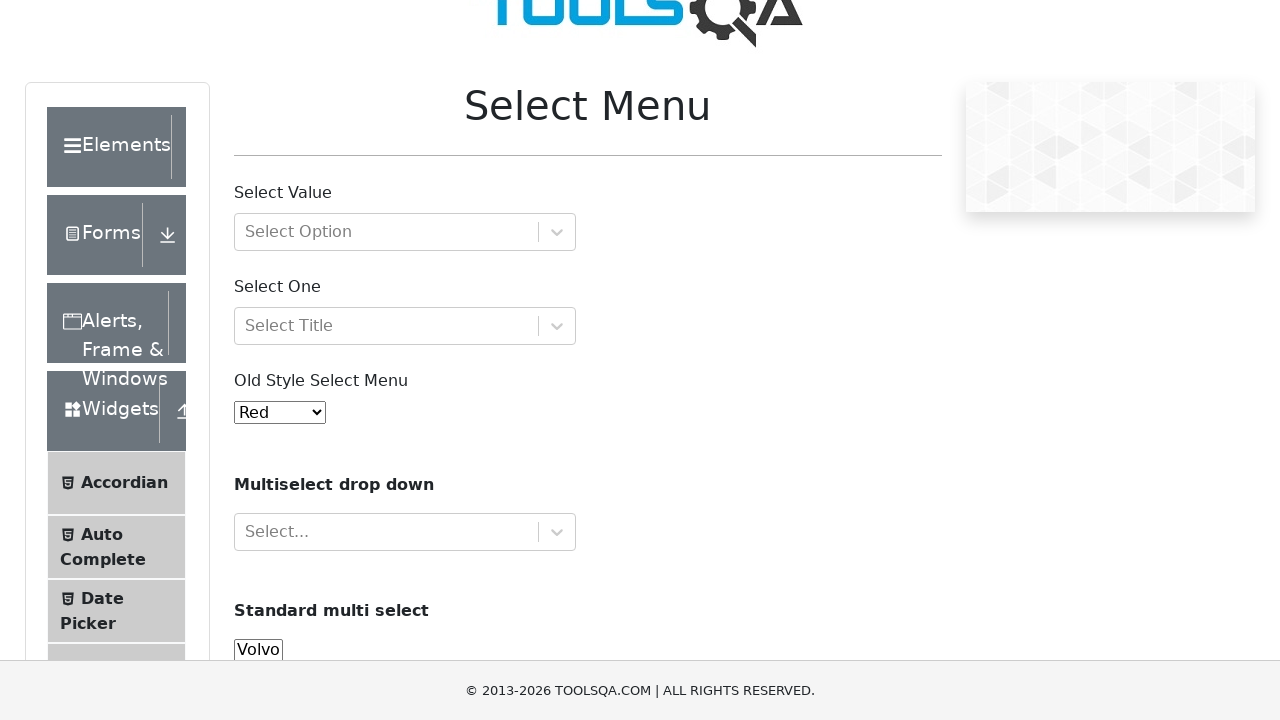

Retrieved all 4 options from cars dropdown
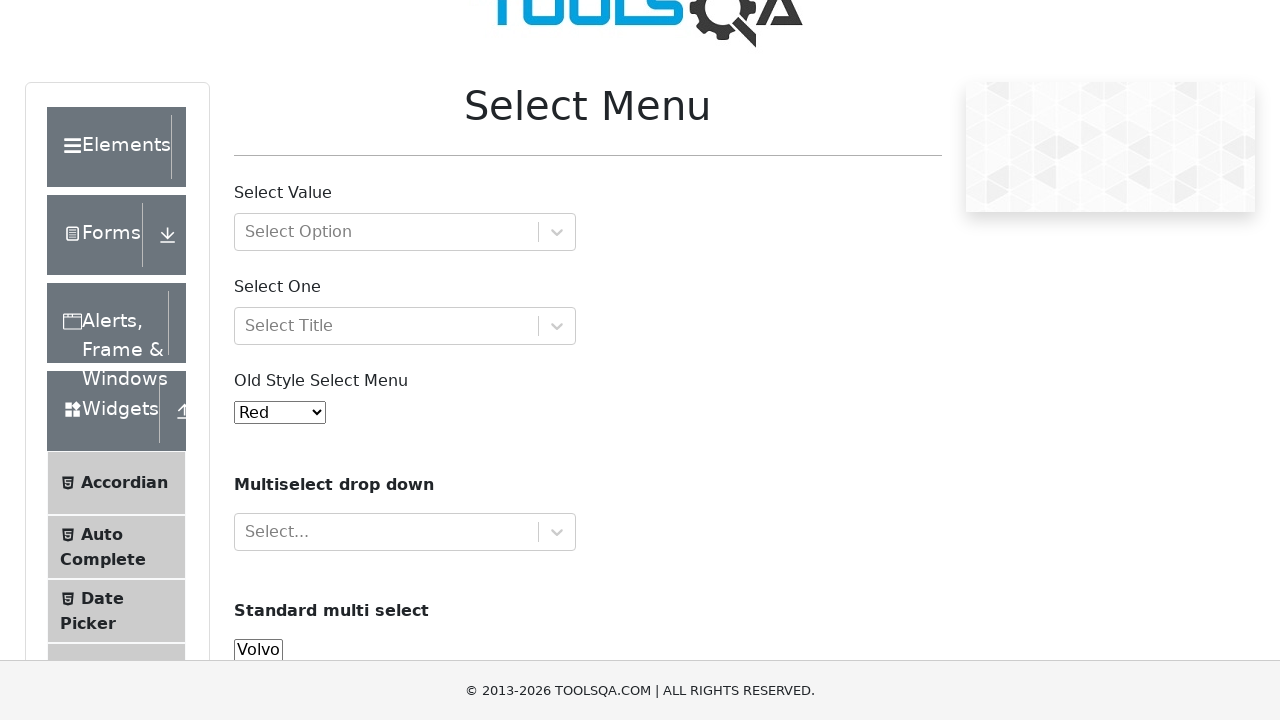

Selected option 1 of 4 in cars dropdown at (258, 650) on select#cars option >> nth=0
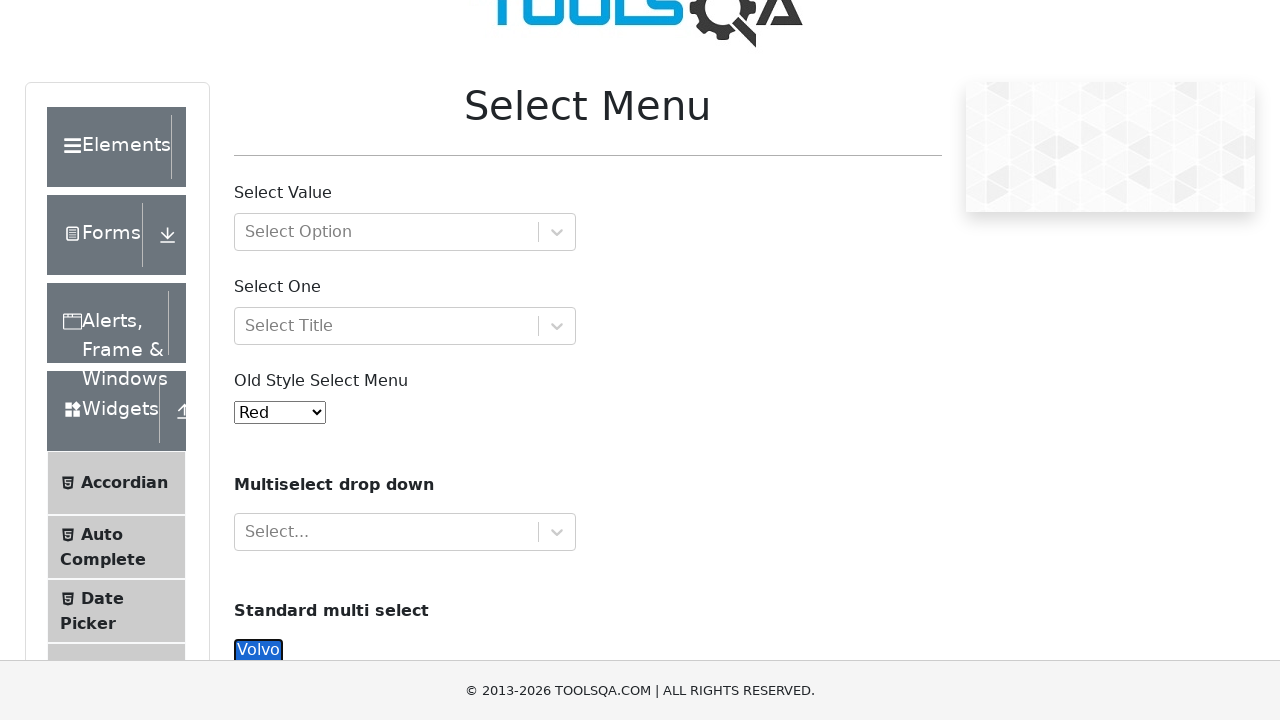

Selected option 2 of 4 in cars dropdown at (258, 62) on select#cars option >> nth=1
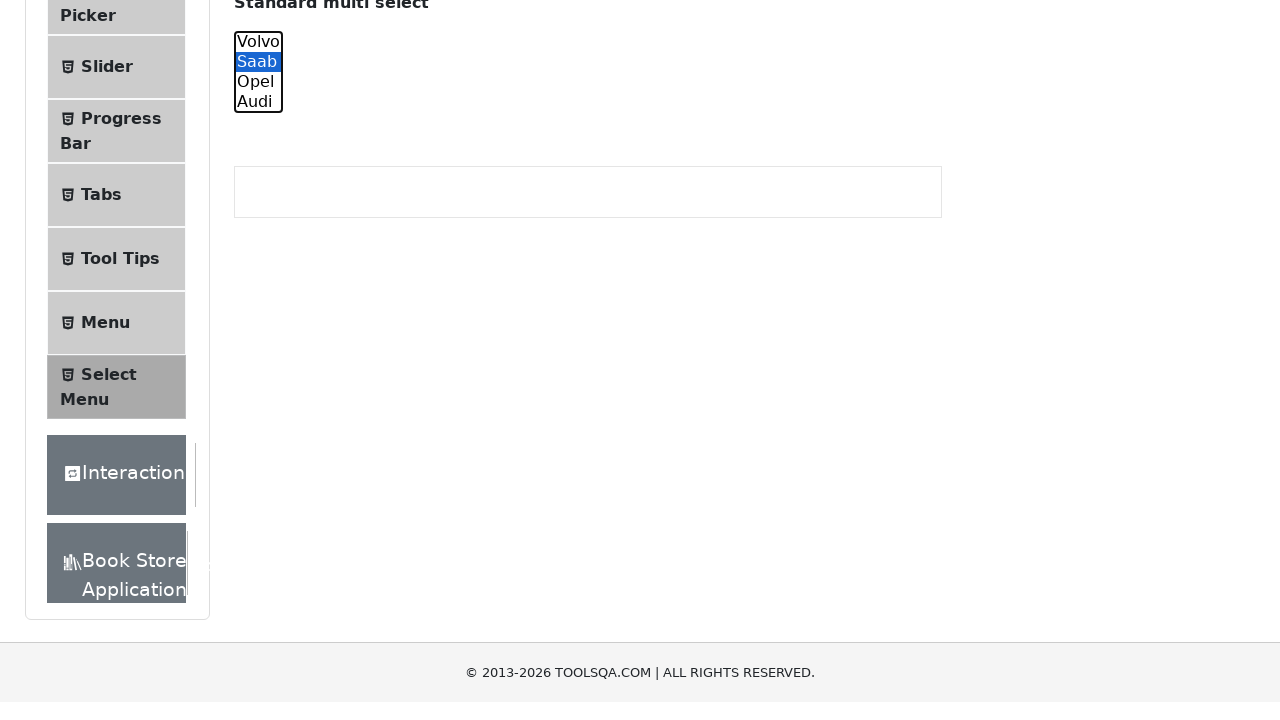

Selected option 3 of 4 in cars dropdown at (258, 360) on select#cars option >> nth=2
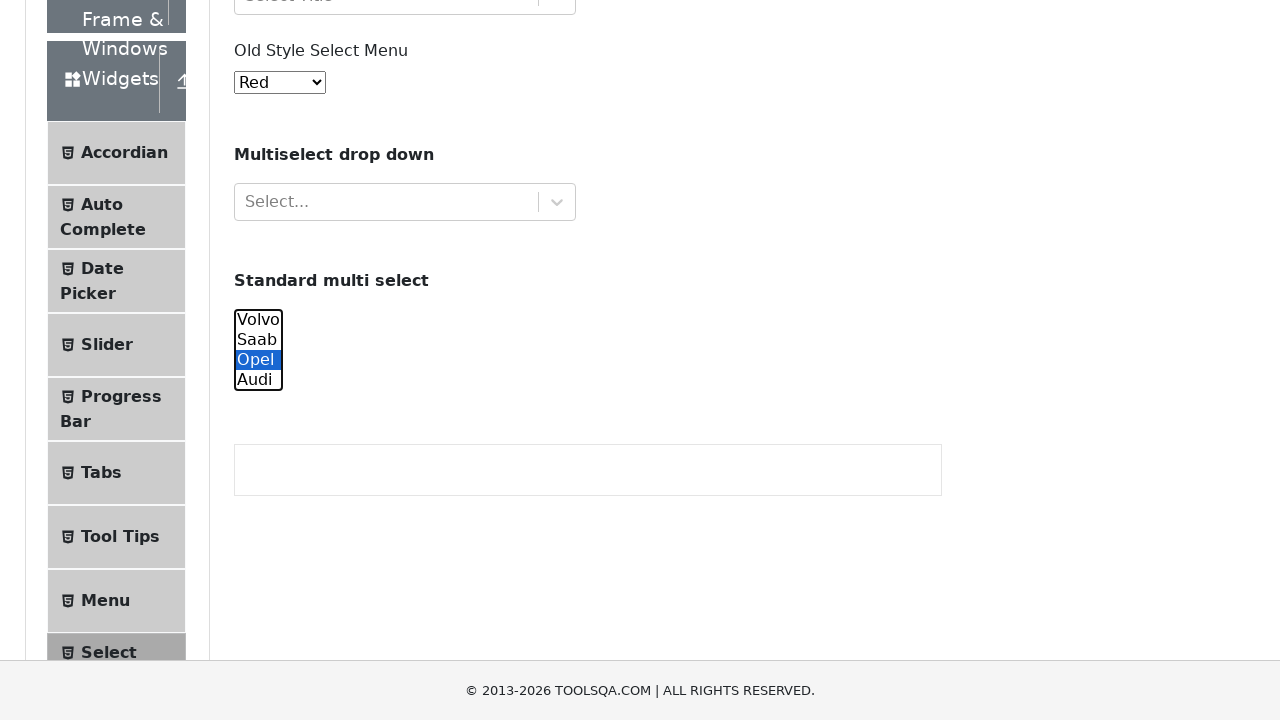

Selected option 4 of 4 in cars dropdown at (258, 380) on select#cars option >> nth=3
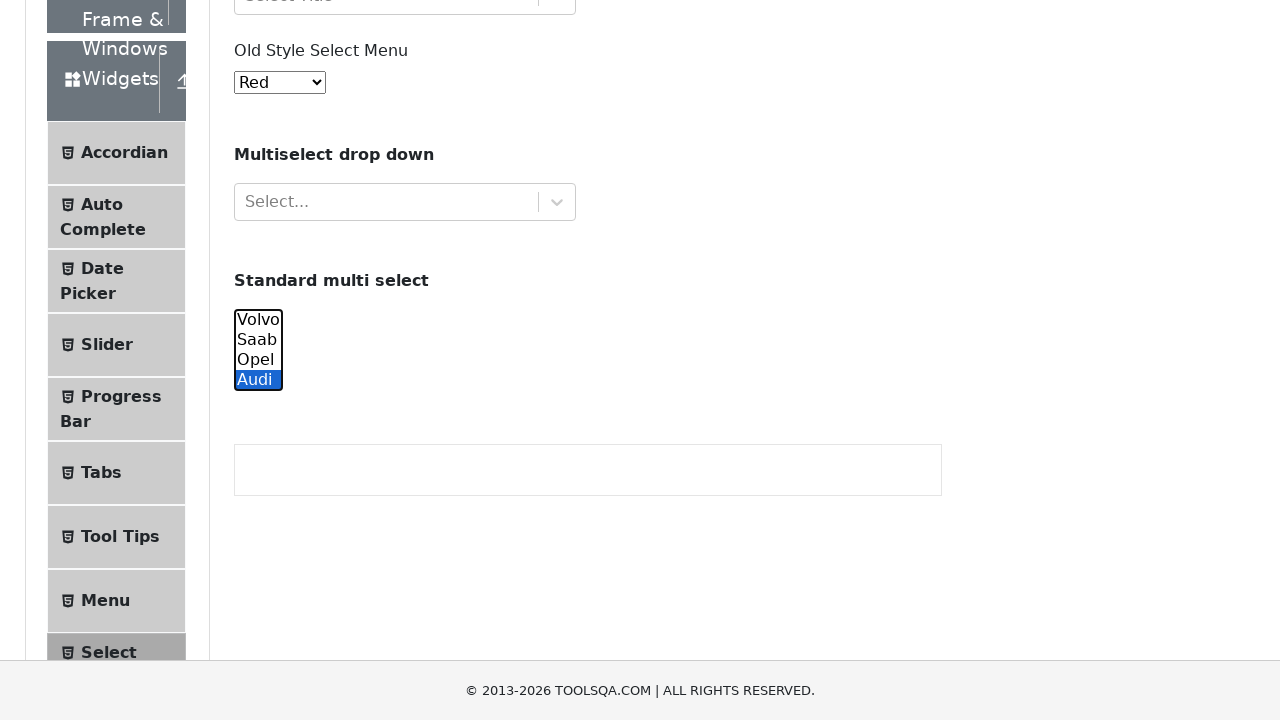

Deselected option 1 of 4 in cars dropdown at (258, 320) on select#cars option >> nth=0
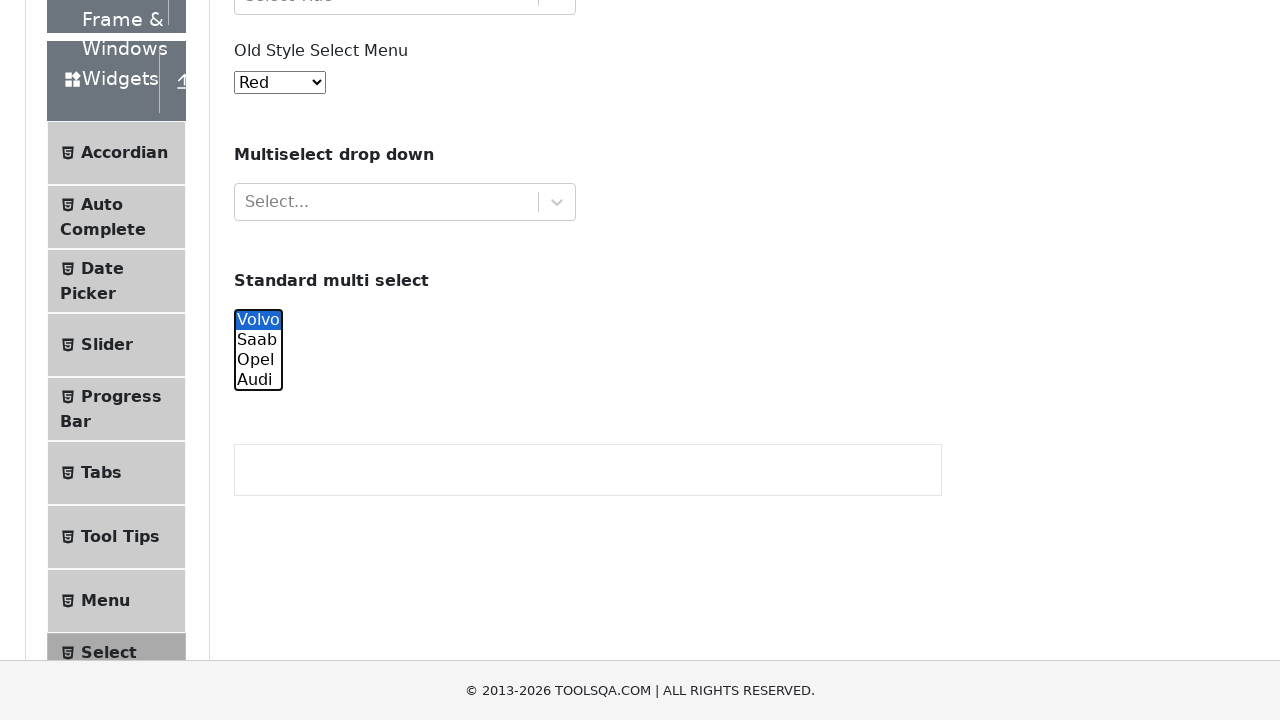

Deselected option 2 of 4 in cars dropdown at (258, 340) on select#cars option >> nth=1
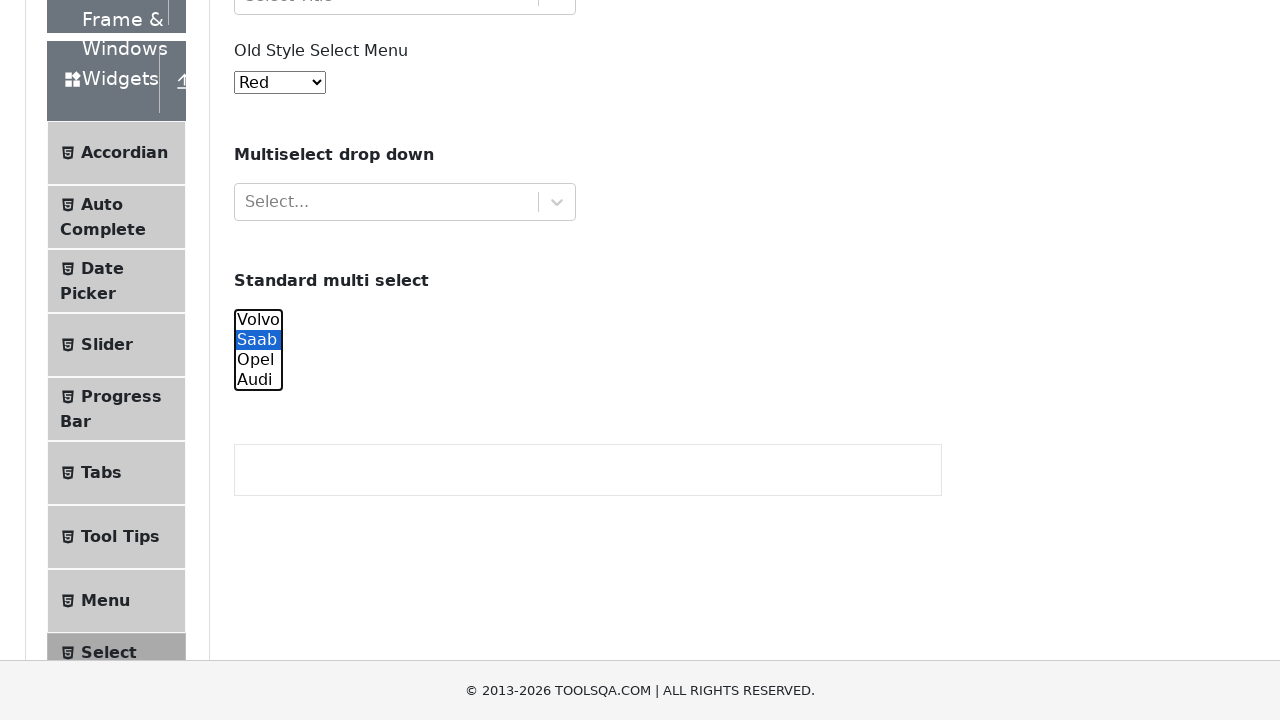

Deselected option 3 of 4 in cars dropdown at (258, 360) on select#cars option >> nth=2
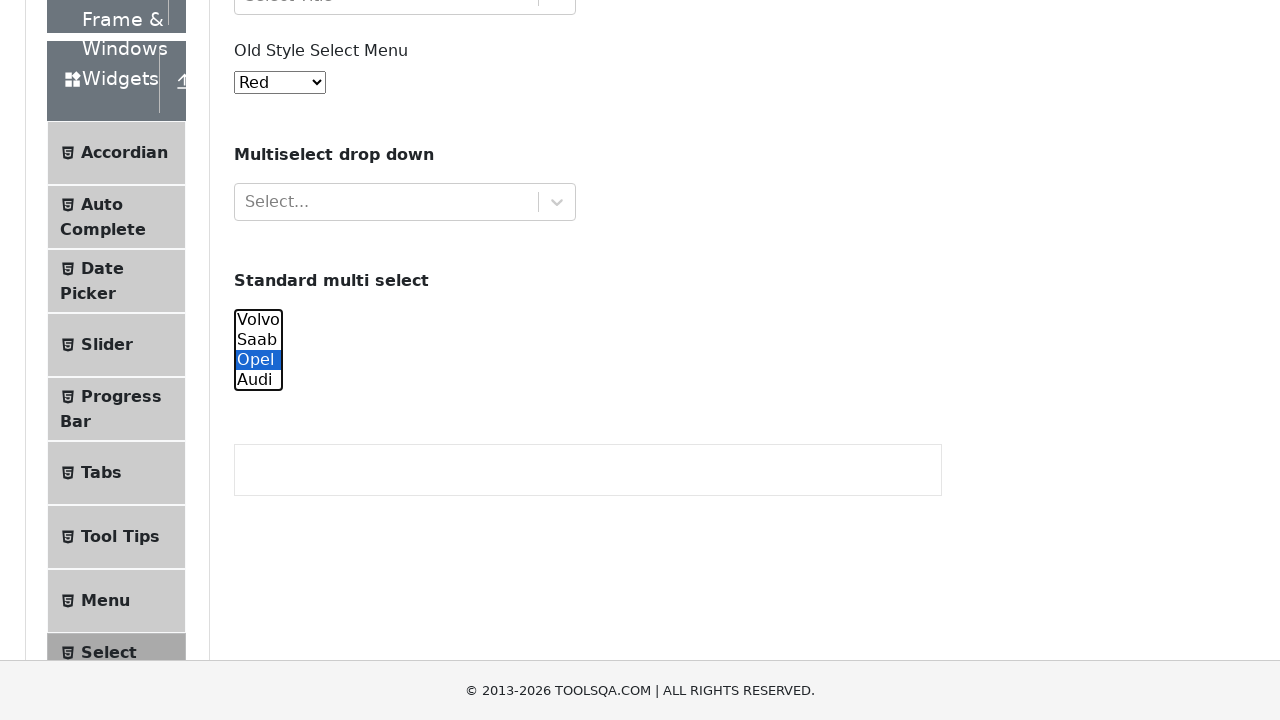

Deselected option 4 of 4 in cars dropdown at (258, 380) on select#cars option >> nth=3
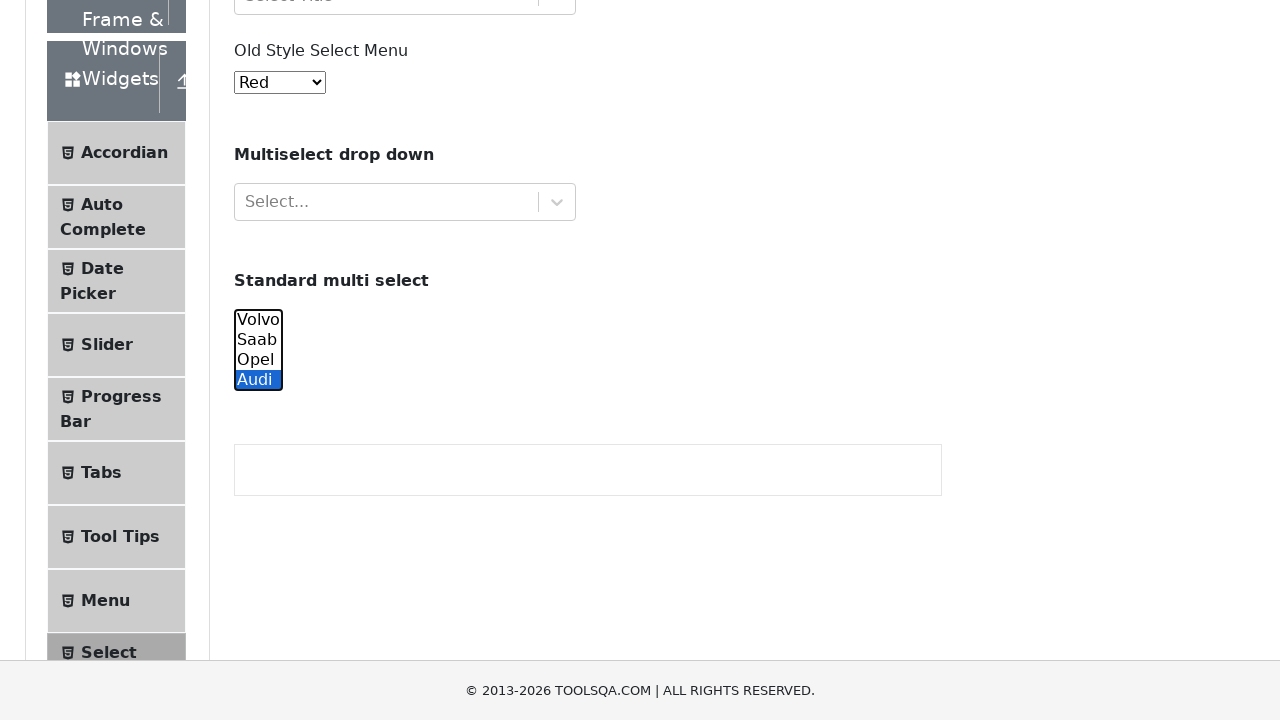

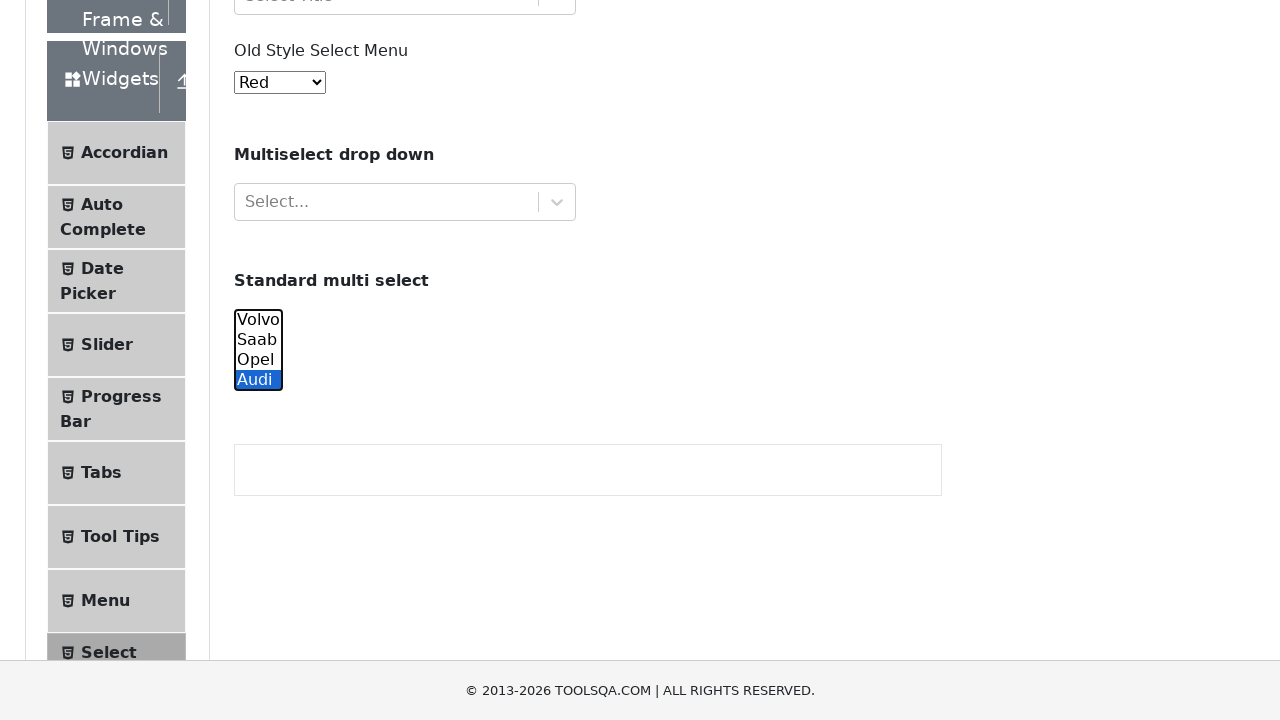